Navigates to the Korean Film Council (KOBIS) box office statistics page and expands additional movie list sections by clicking on expand buttons

Starting URL: https://www.kobis.or.kr/kobis/business/stat/offc/findFormerBoxOfficeList.do

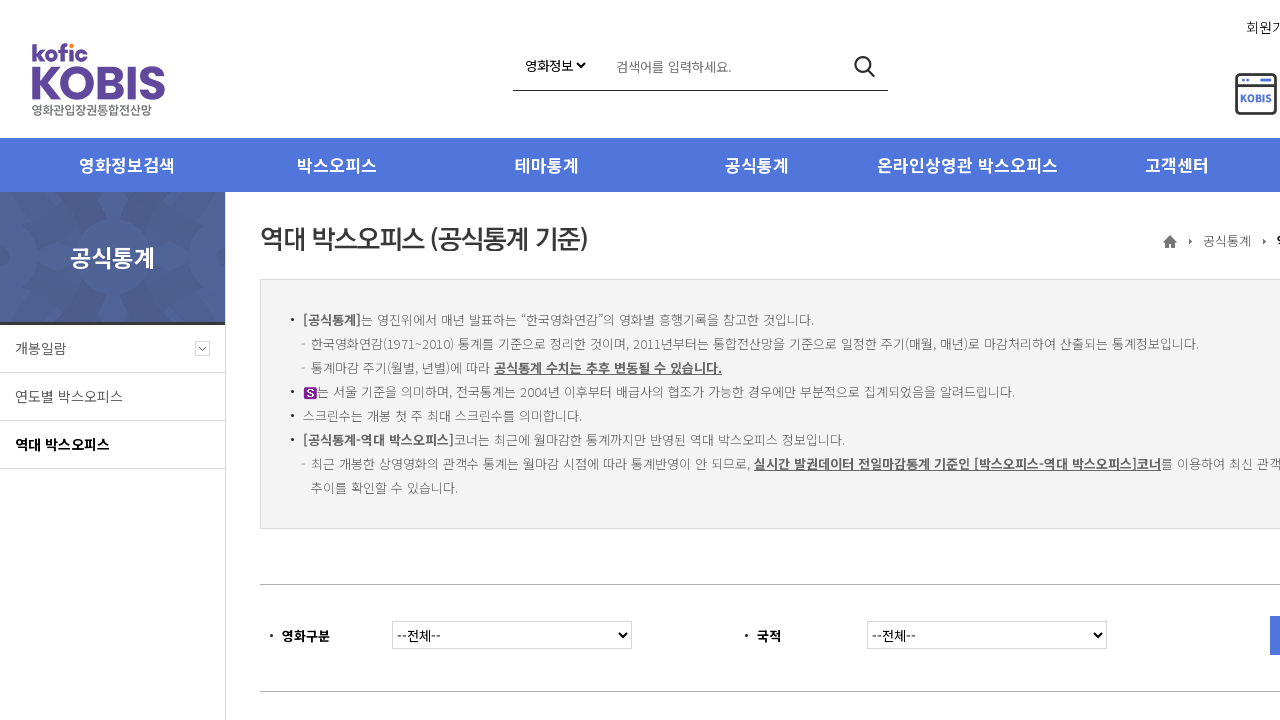

Clicked expand button for additional movie list section 1 at (812, 375) on xpath=/html/body/div/div[2]/div[2]/div[4]/div[2]/div/a
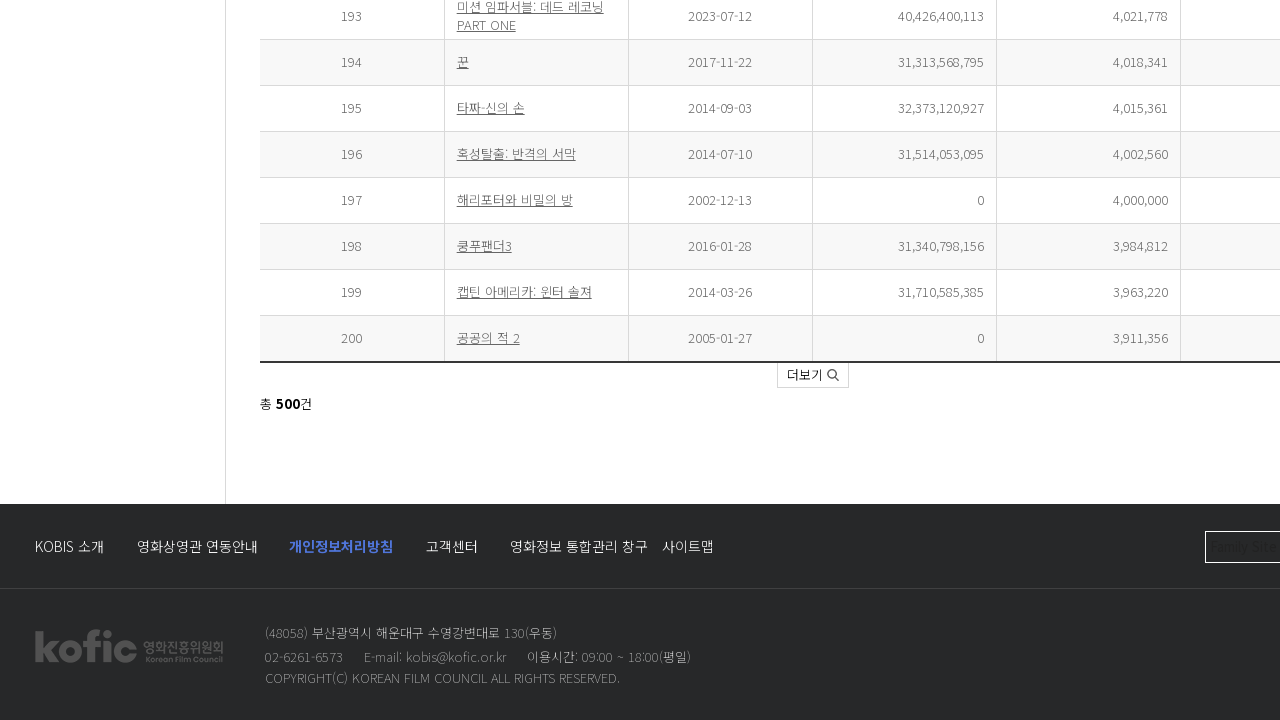

Clicked expand button for additional movie list section 2 at (812, 375) on xpath=/html/body/div/div[2]/div[2]/div[4]/div[3]/div/a
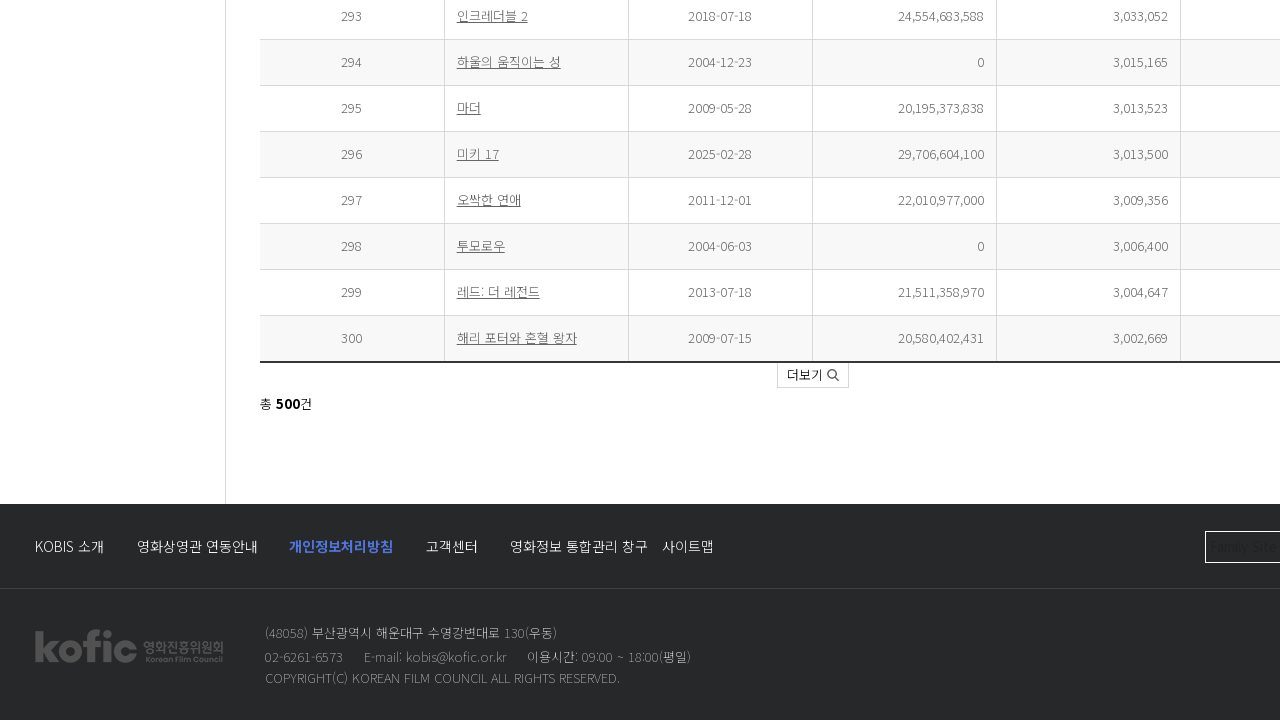

Clicked expand button for additional movie list section 3 at (812, 375) on xpath=/html/body/div/div[2]/div[2]/div[4]/div[4]/div/a
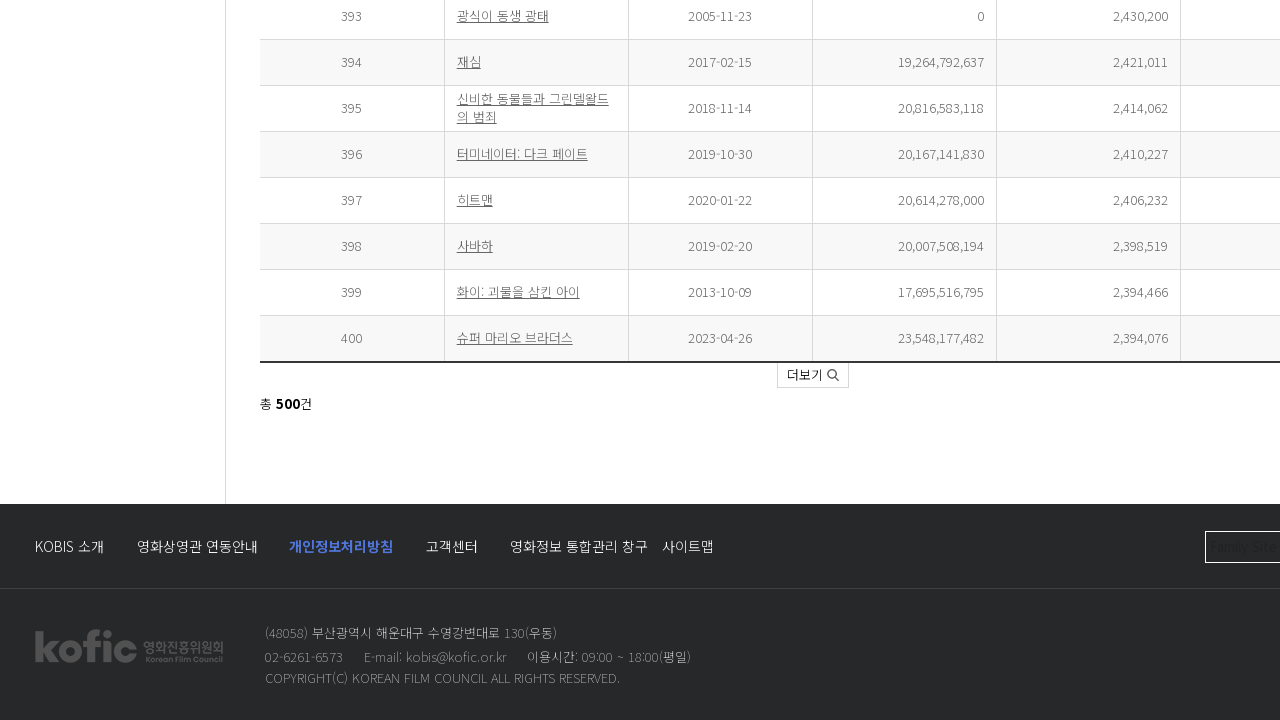

Clicked expand button for additional movie list section 4 at (812, 375) on xpath=/html/body/div/div[2]/div[2]/div[4]/div[5]/div/a
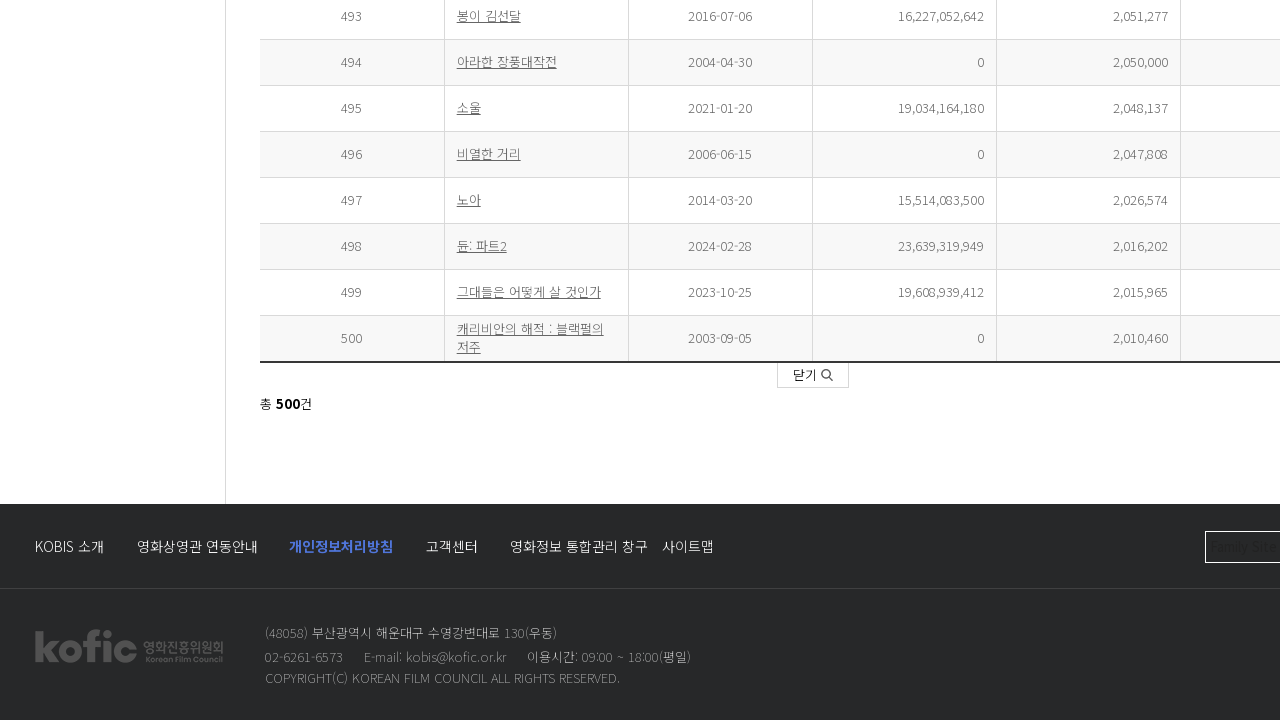

Movie table loaded and became visible
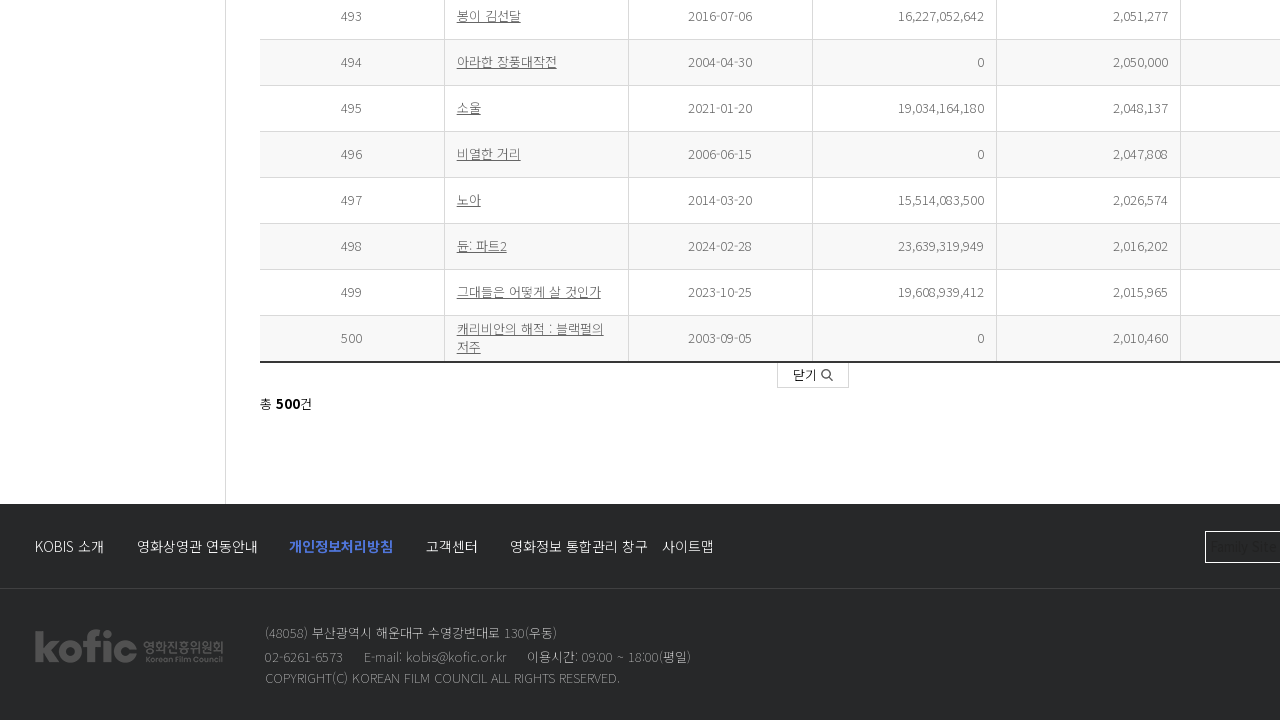

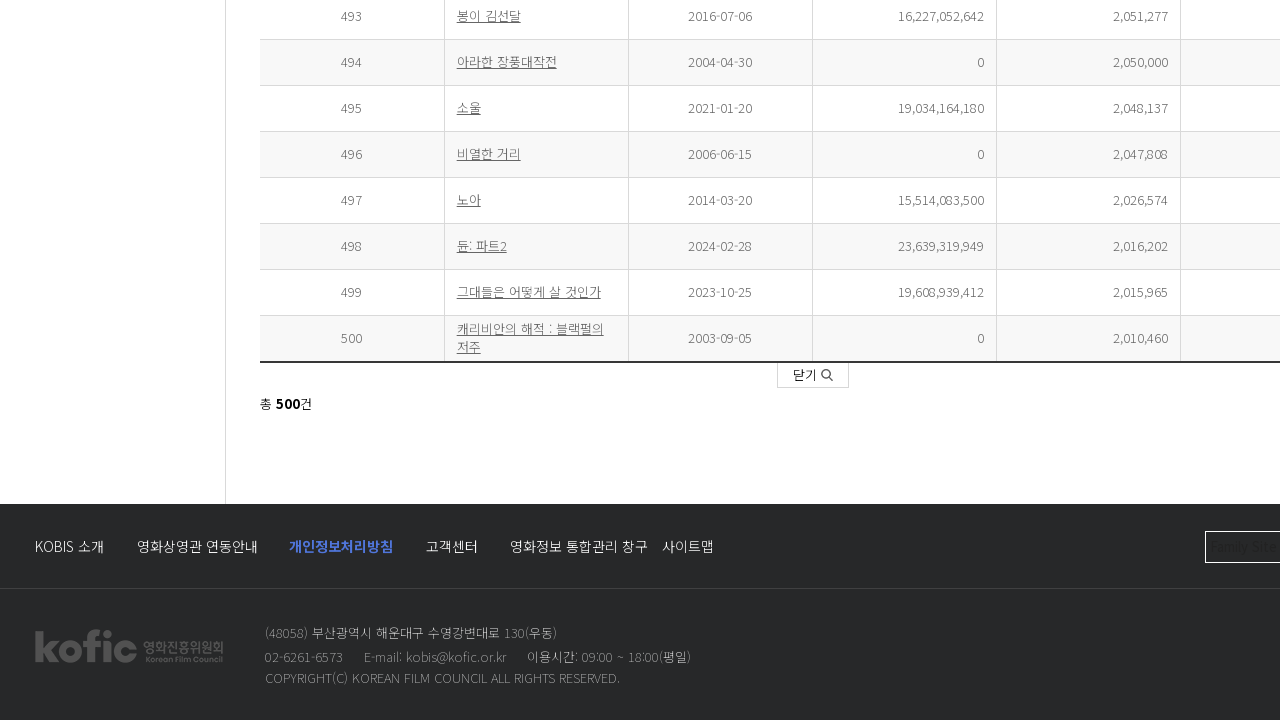